Tests login and password reset functionality on a practice page by attempting login, triggering forgot password flow, filling reset form, and attempting login again

Starting URL: https://rahulshettyacademy.com/locatorspractice/

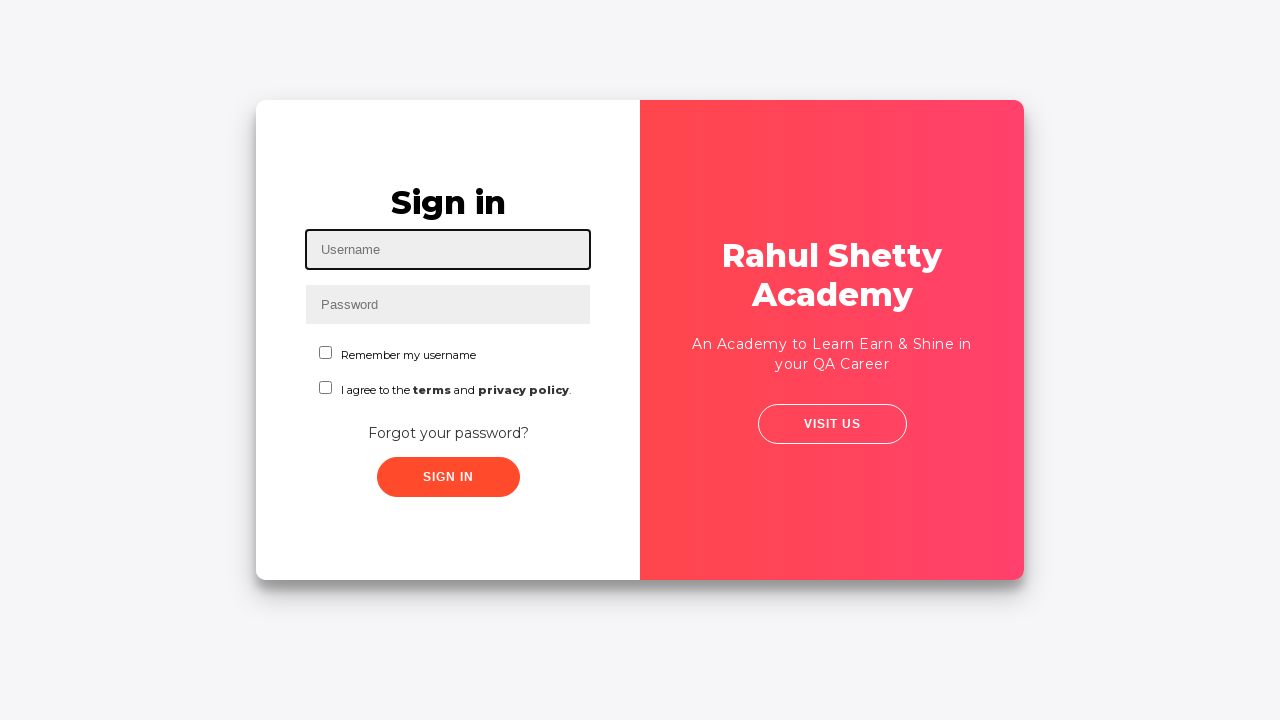

Filled username field with 'laxman' on #inputUsername
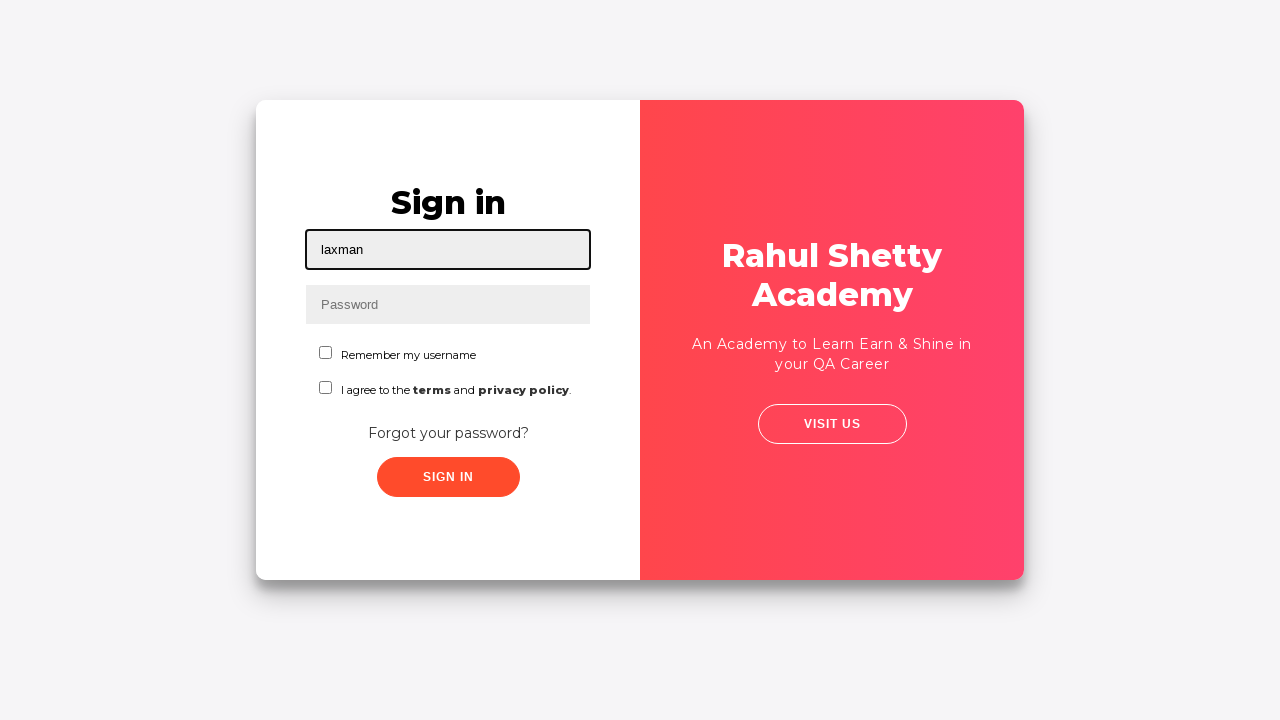

Filled password field with 'Password' on input[placeholder='Password']
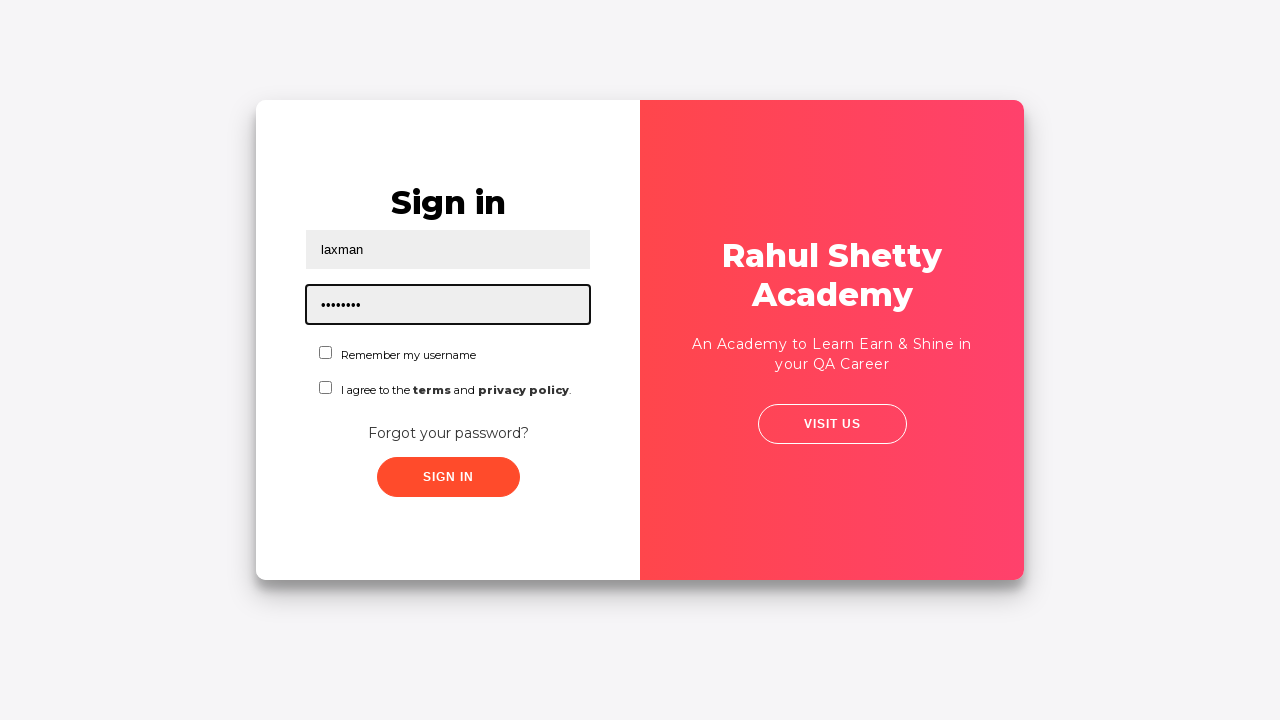

Clicked sign in button at (448, 477) on .signInBtn
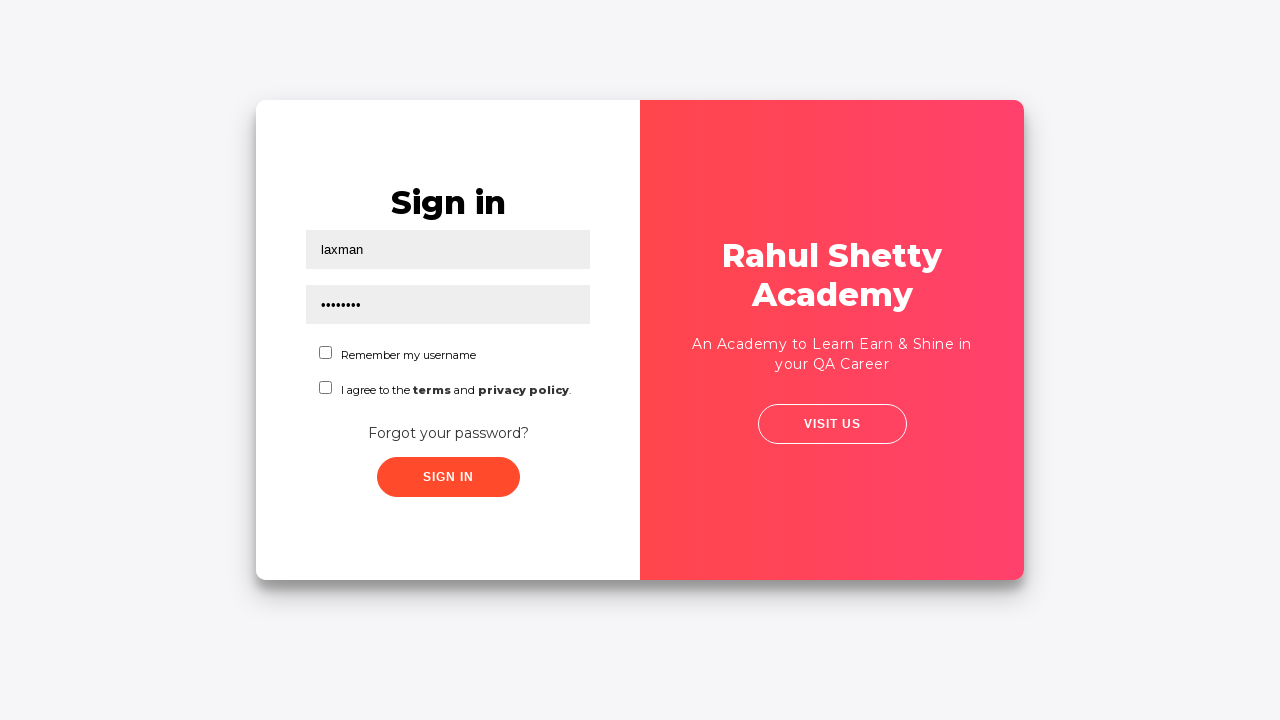

Error message appeared after failed login
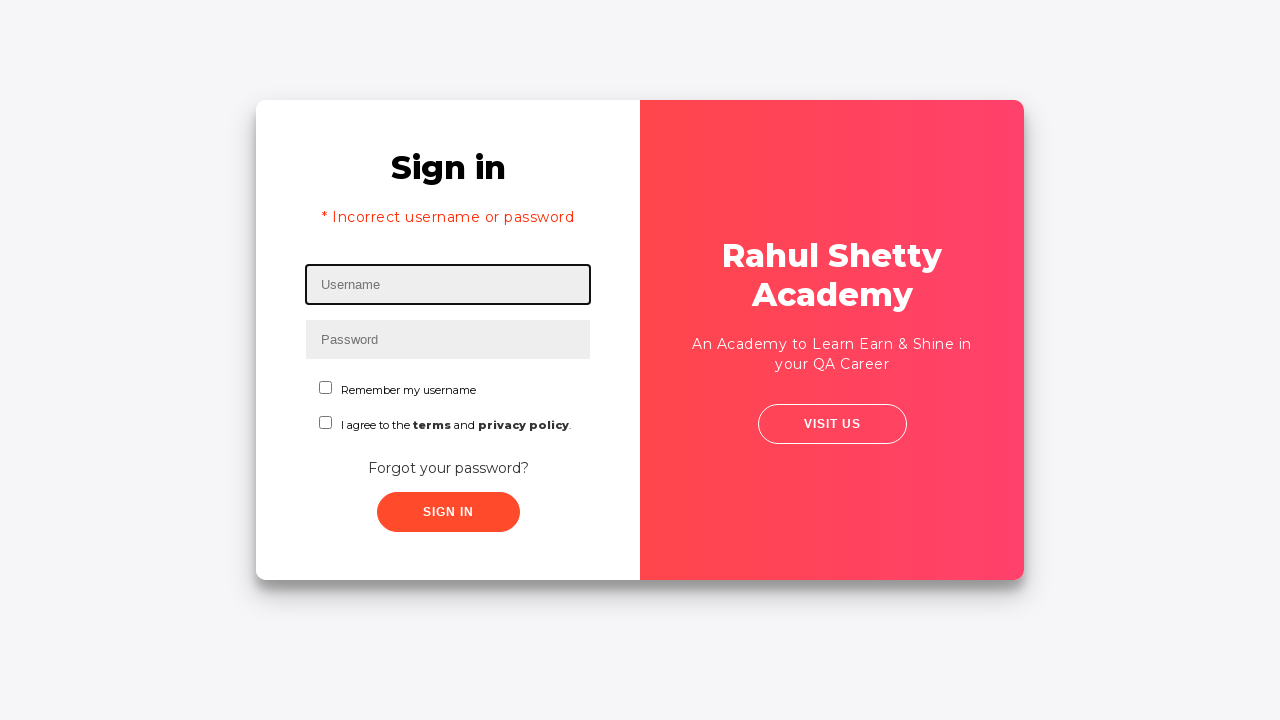

Clicked 'Forgot your password?' link at (448, 468) on text=Forgot your password?
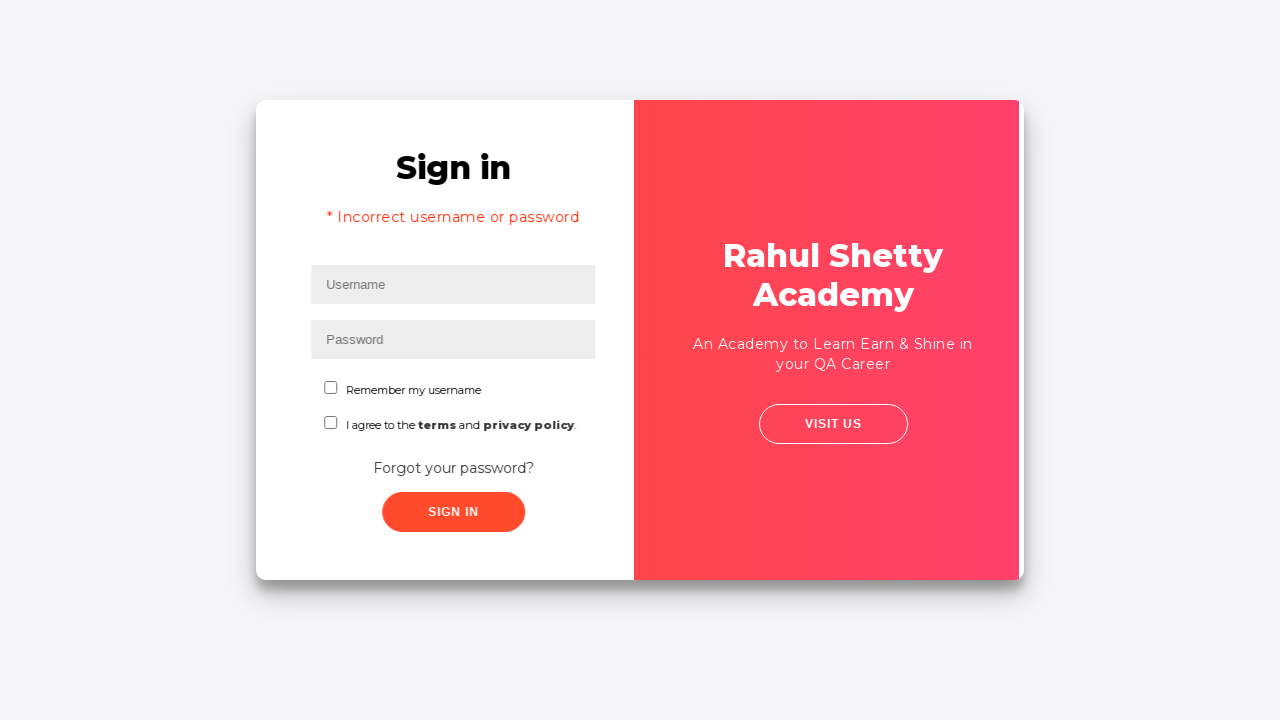

Filled name field with 'Laxman' in reset form on //input[@placeholder='Name']
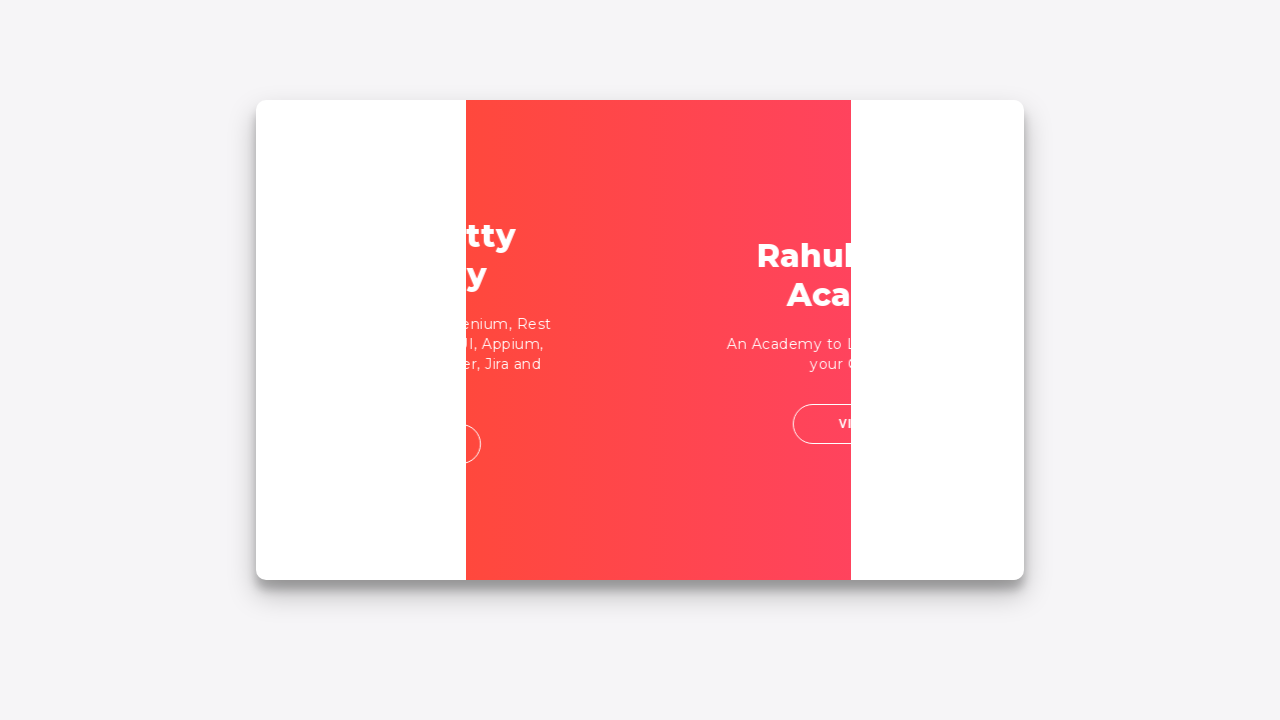

Filled email field with 'laxman2089@gmail.com' on input[placeholder='Email']
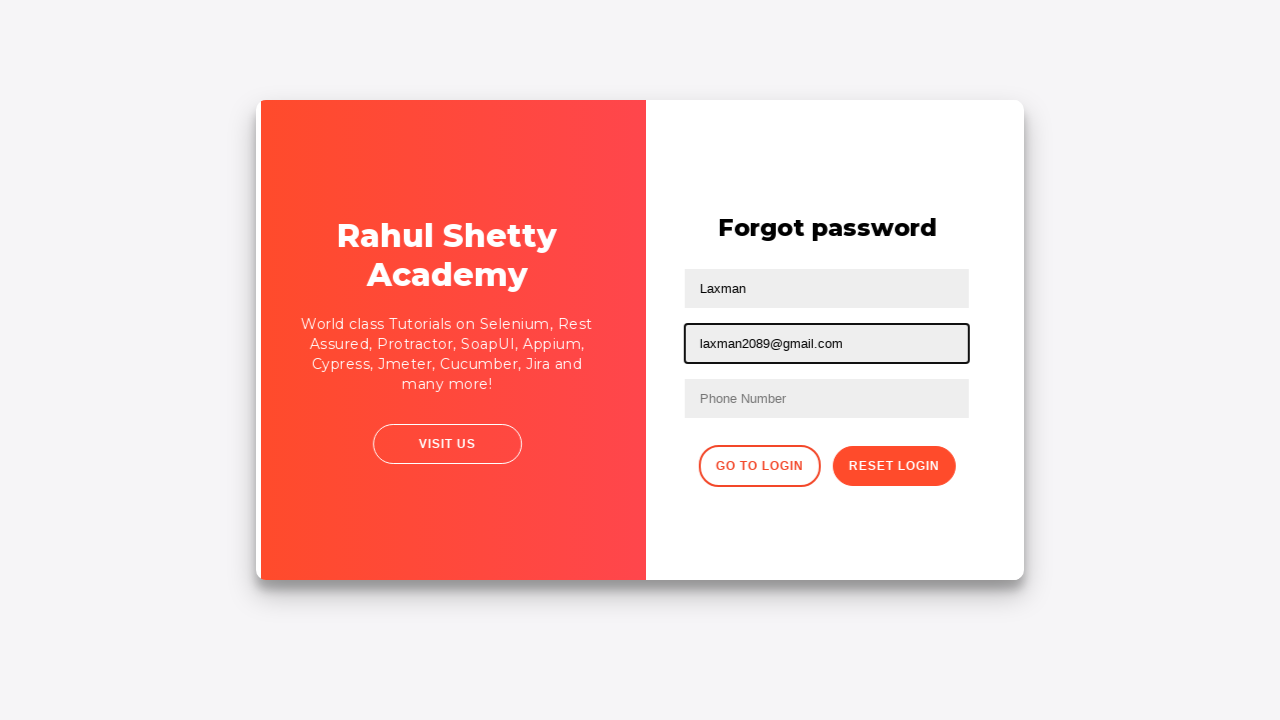

Cleared third text input field on input[type='text']:nth-child(3)
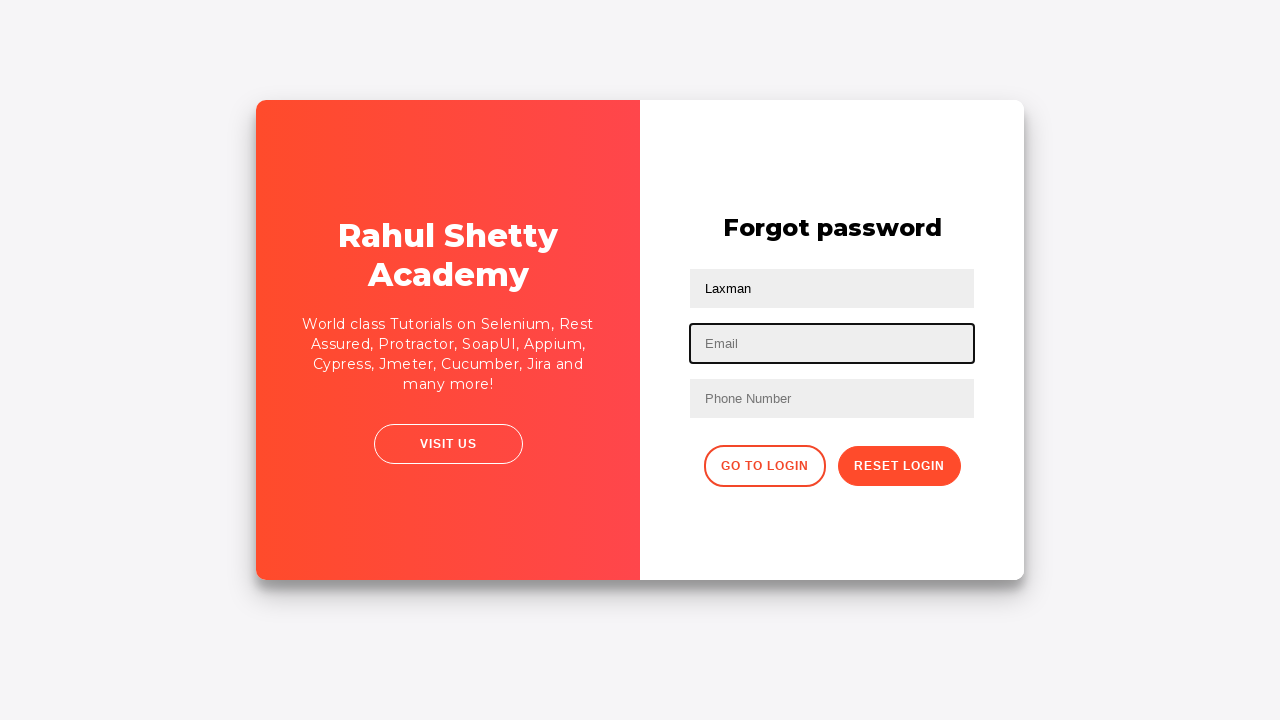

Filled third text input field with email 'laxman2089@gmail.com' on input[type='text']:nth-child(3)
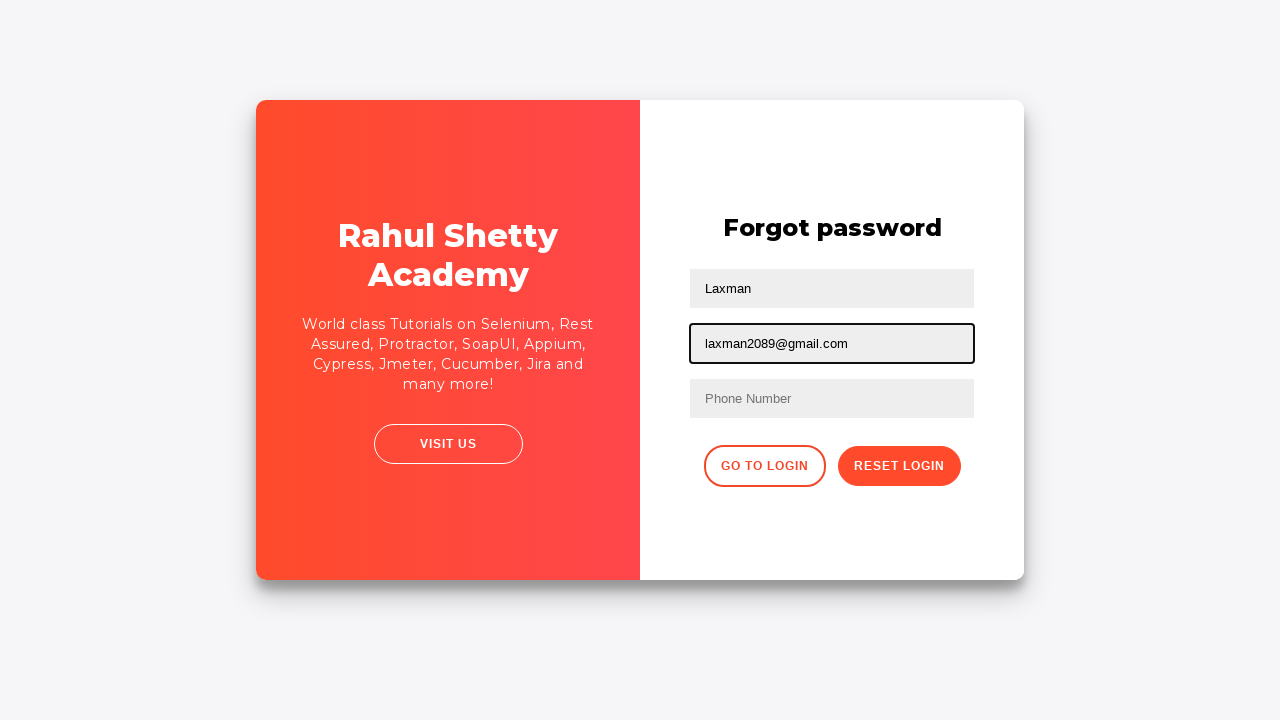

Filled phone number field with '8055964051' on input[placeholder='Phone Number']
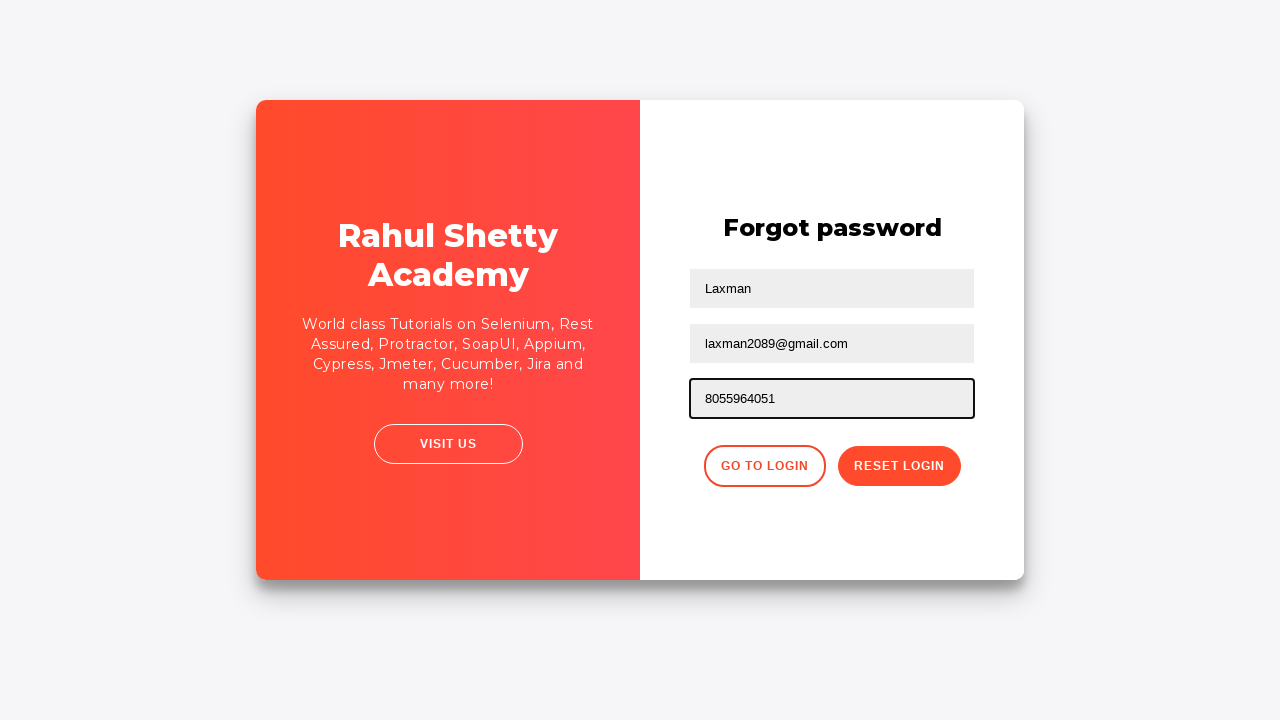

Clicked reset password button at (899, 466) on .reset-pwd-btn
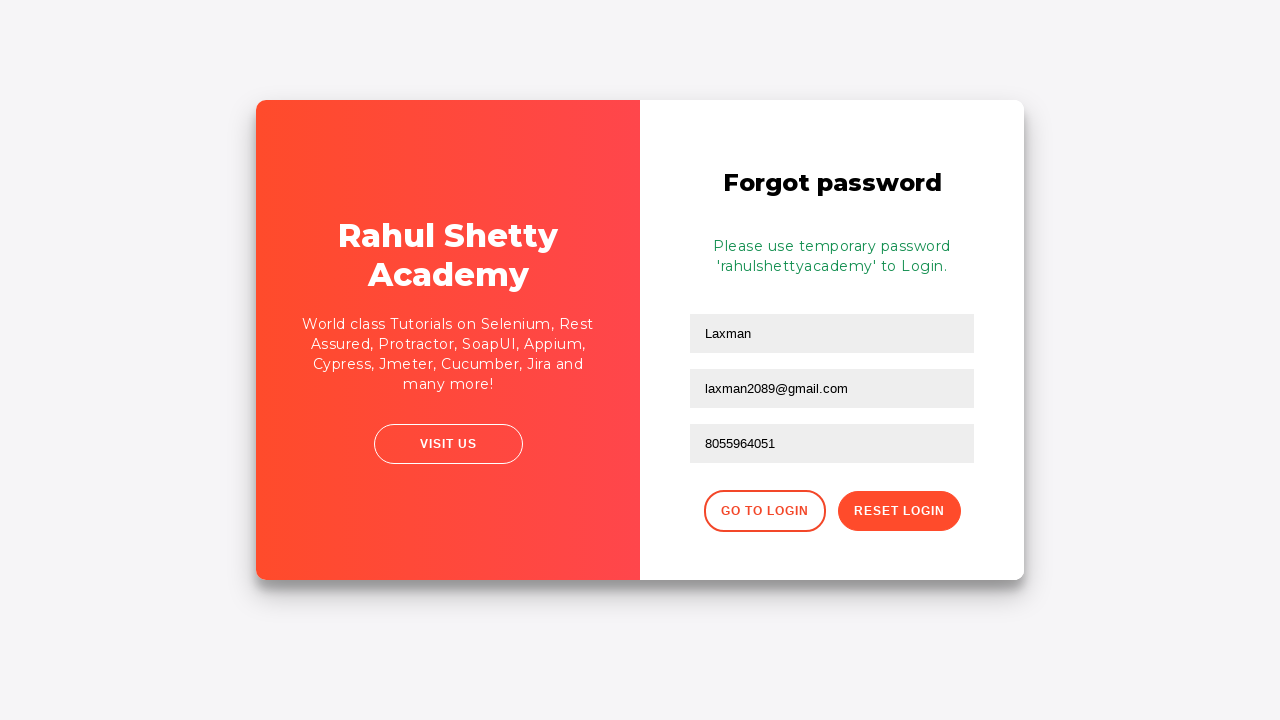

Info message appeared after password reset
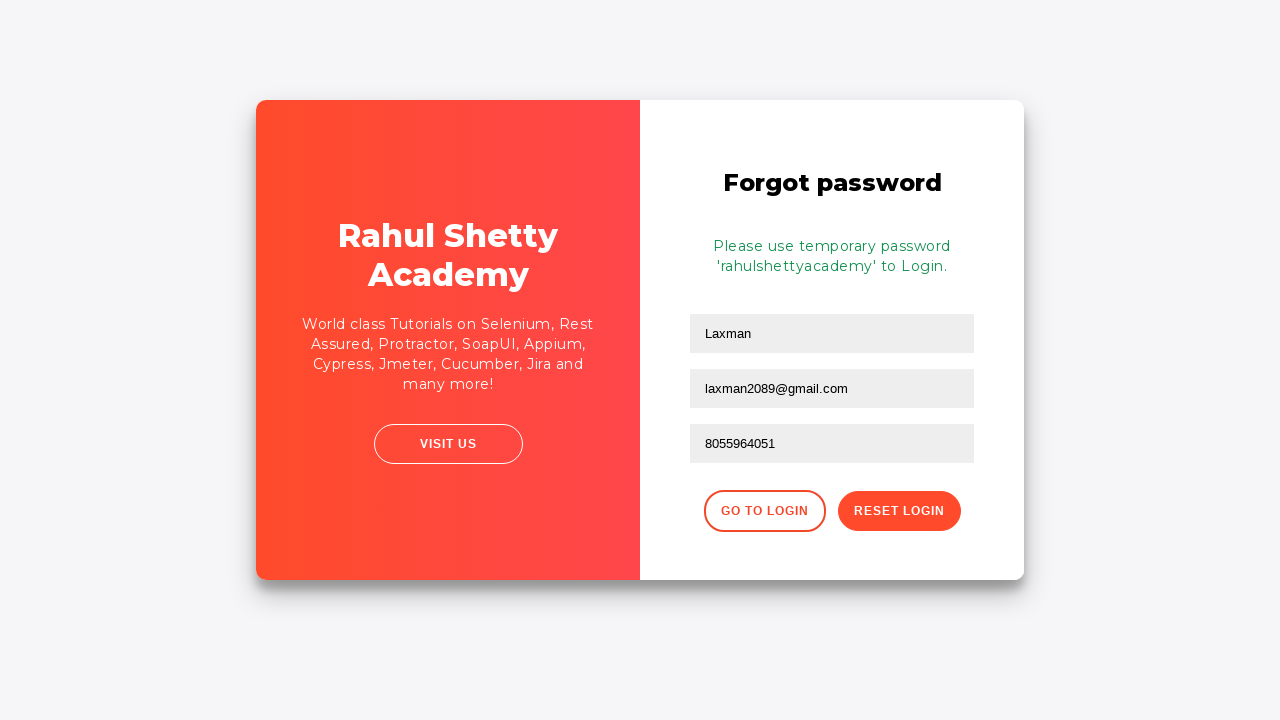

Clicked button to go back to login page at (764, 511) on xpath=//div[@class='forgot-pwd-btn-conainer']/button[1]
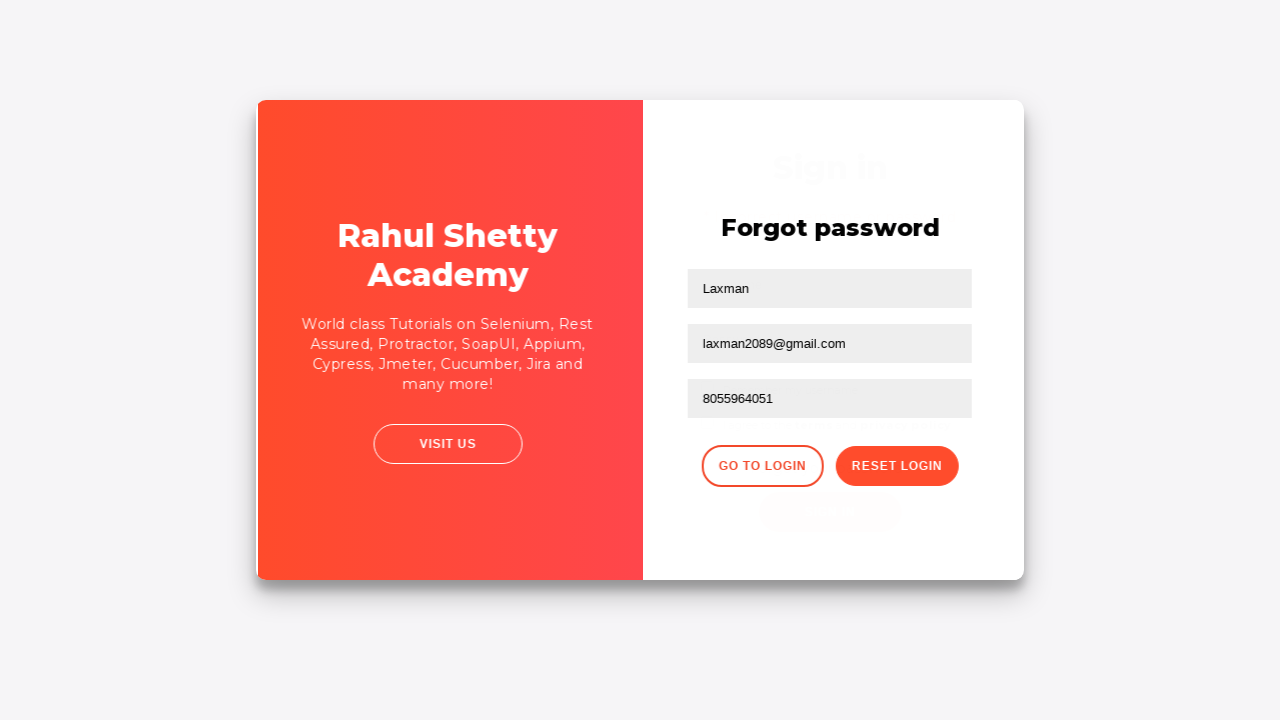

Filled username field with 'Laxman' for second login attempt on #inputUsername
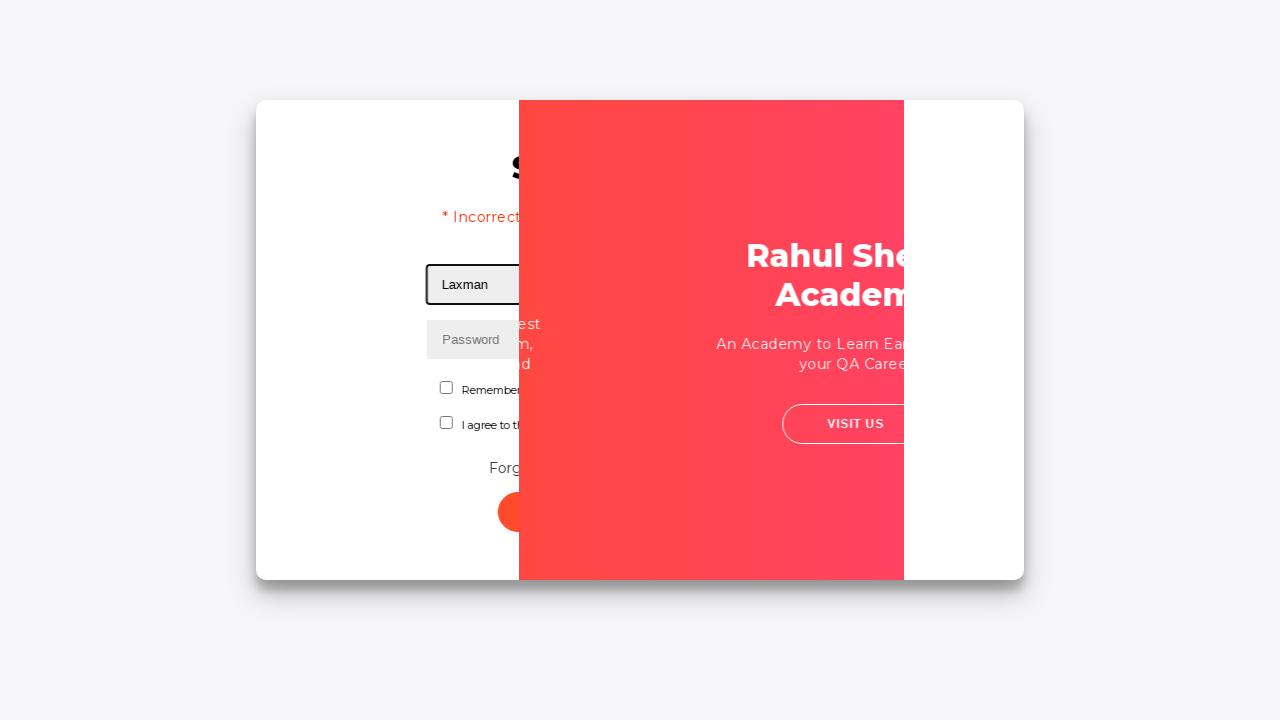

Filled password field with 'rahulshettyacademy' on input[type*='pass']
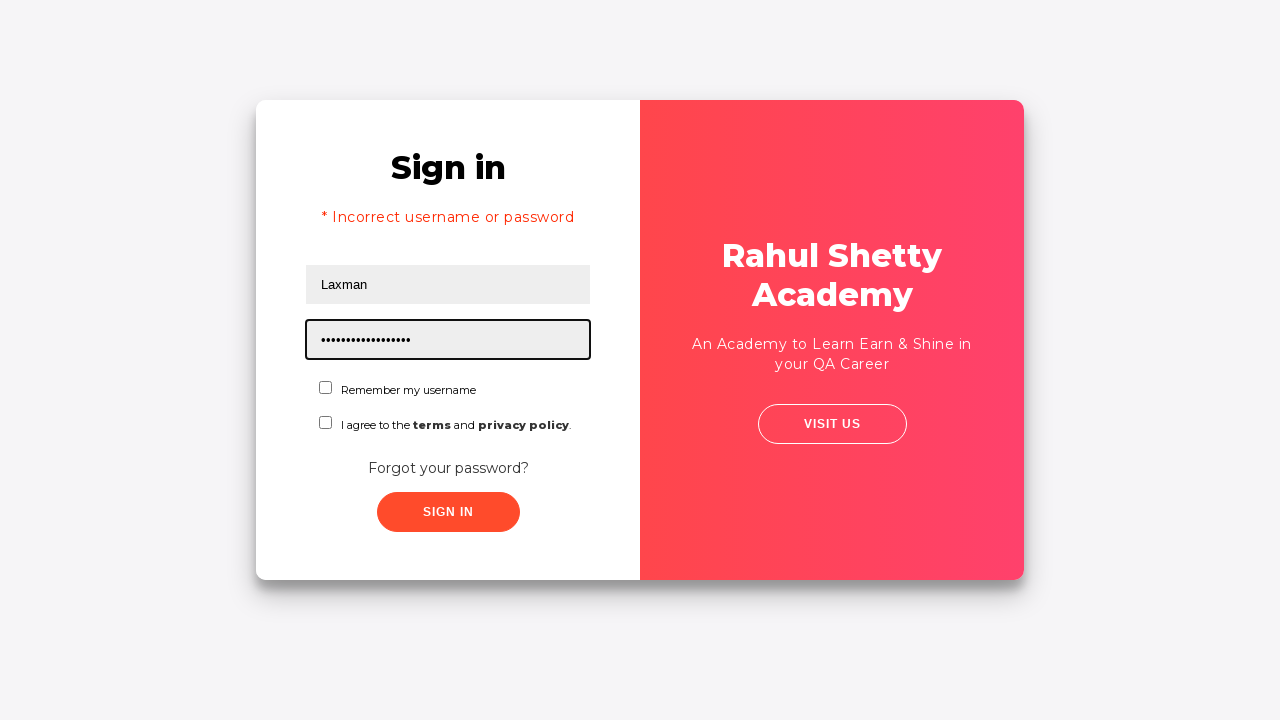

Checked the checkbox at (326, 388) on #chkboxOne
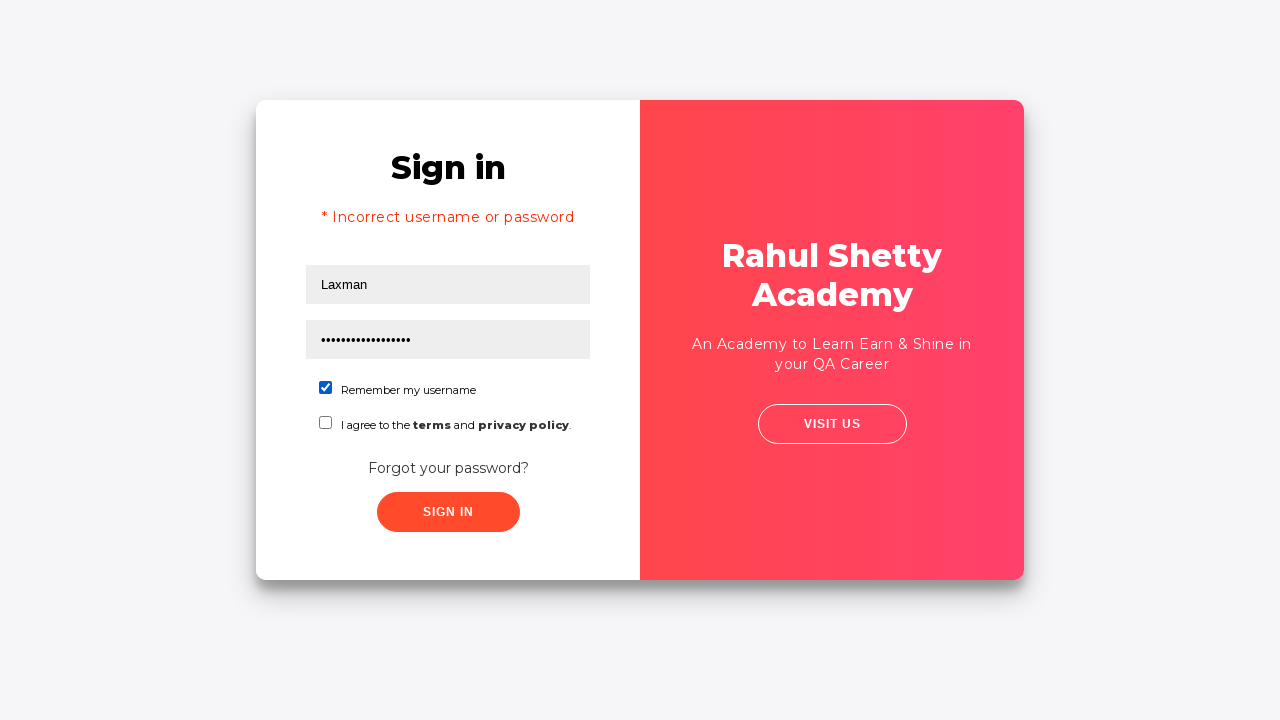

Clicked submit button for second login attempt at (448, 512) on xpath=//button[contains(@class,'submit')]
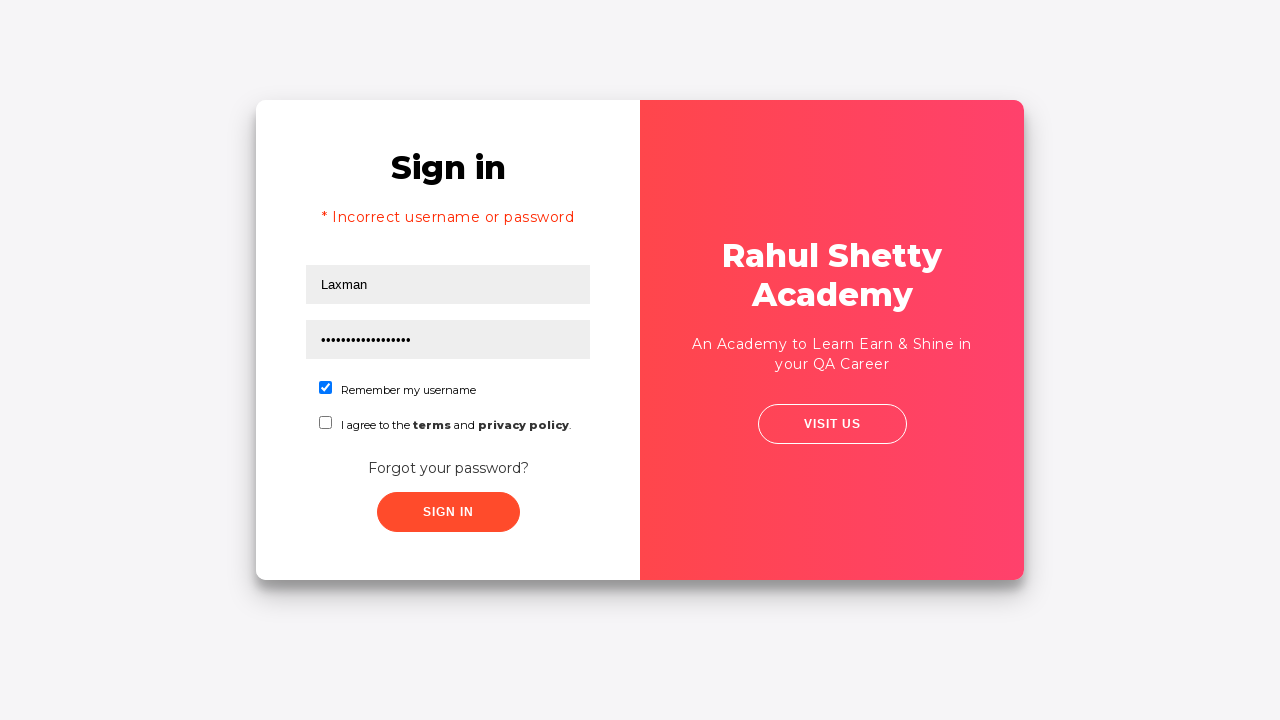

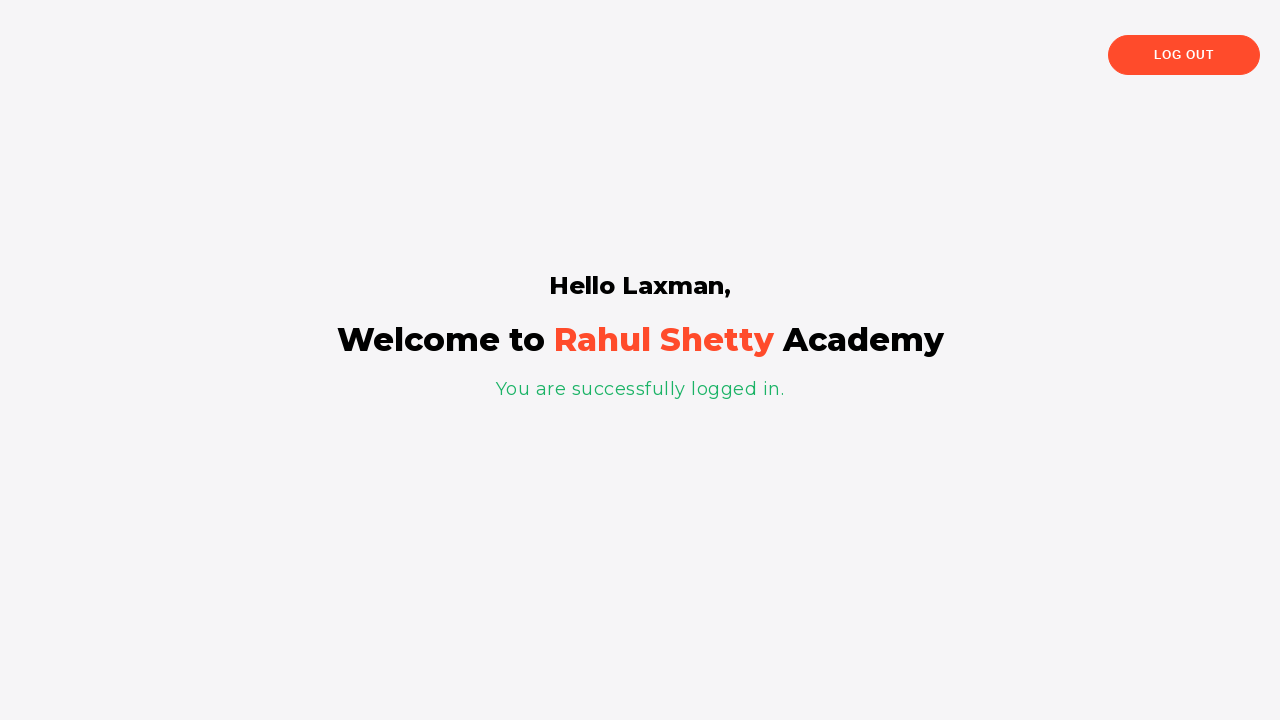